Tests navigation to the basket page by adding an item and clicking the basket link, verifying the Basket Totals heading appears

Starting URL: http://practice.automationtesting.in/product/selenium-ruby/

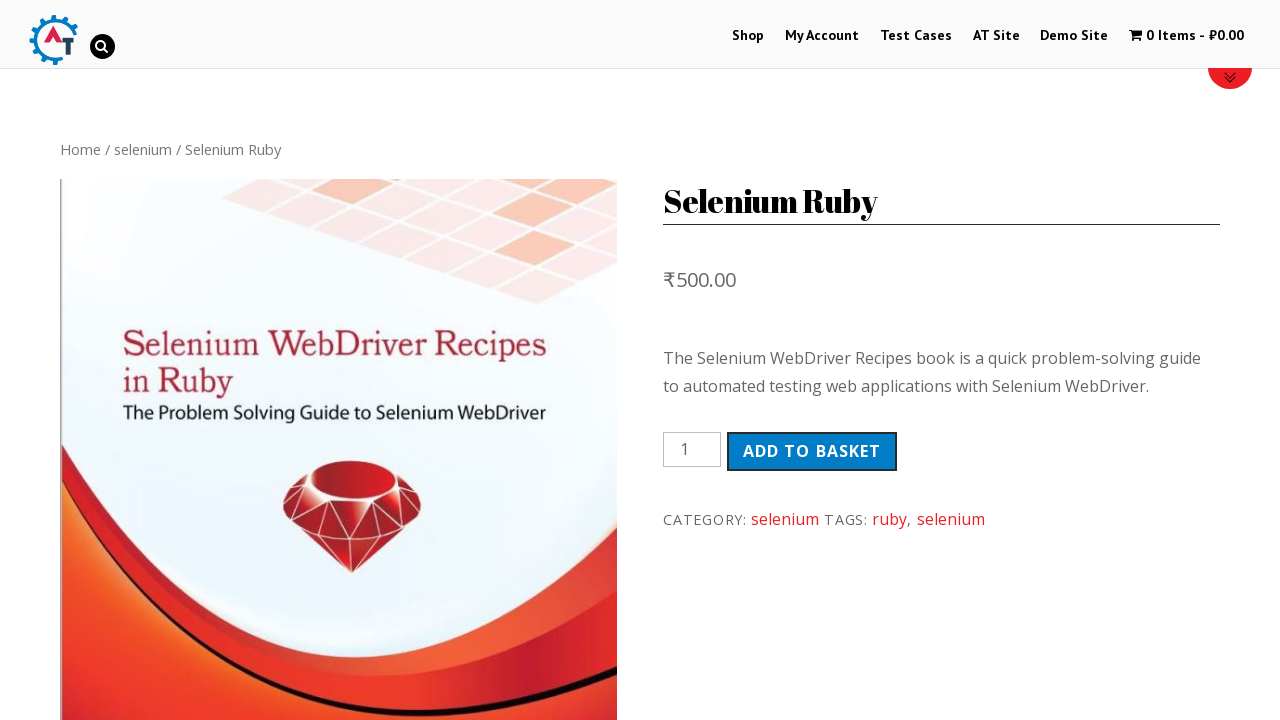

Clicked 'Add to Cart' button for Selenium Ruby product at (812, 451) on .single_add_to_cart_button.button.alt
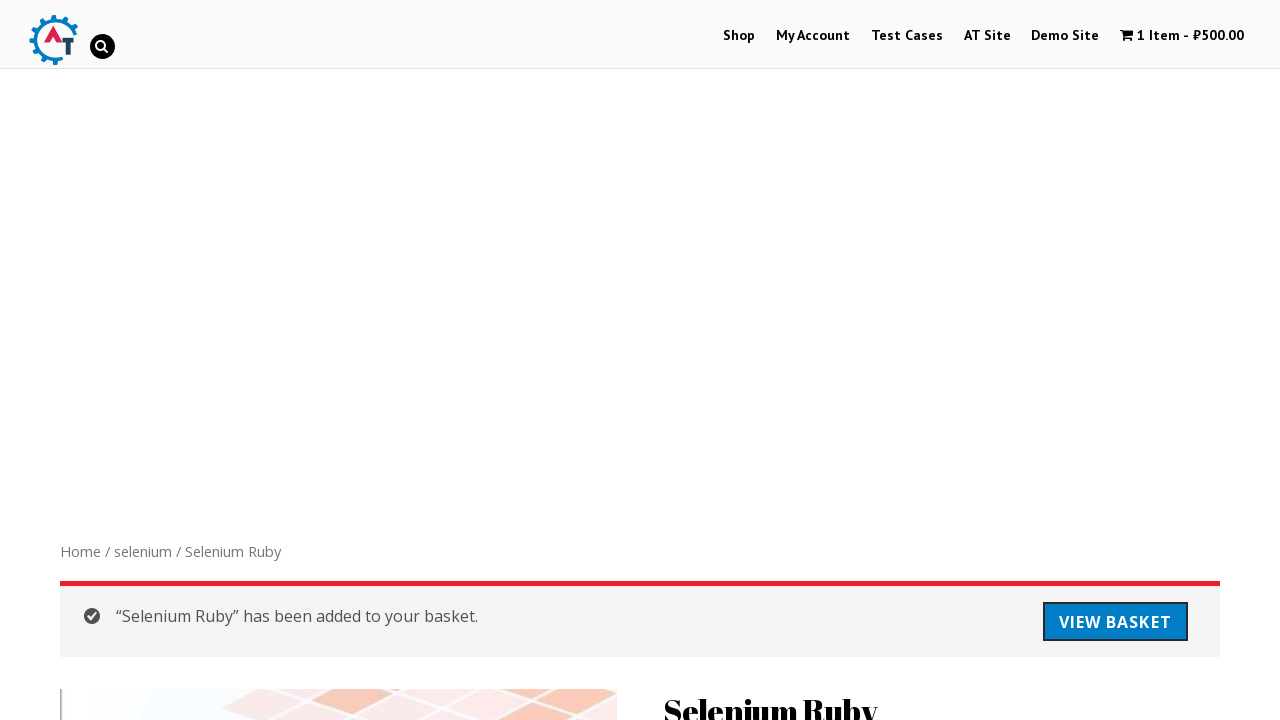

Success message appeared after adding item to cart
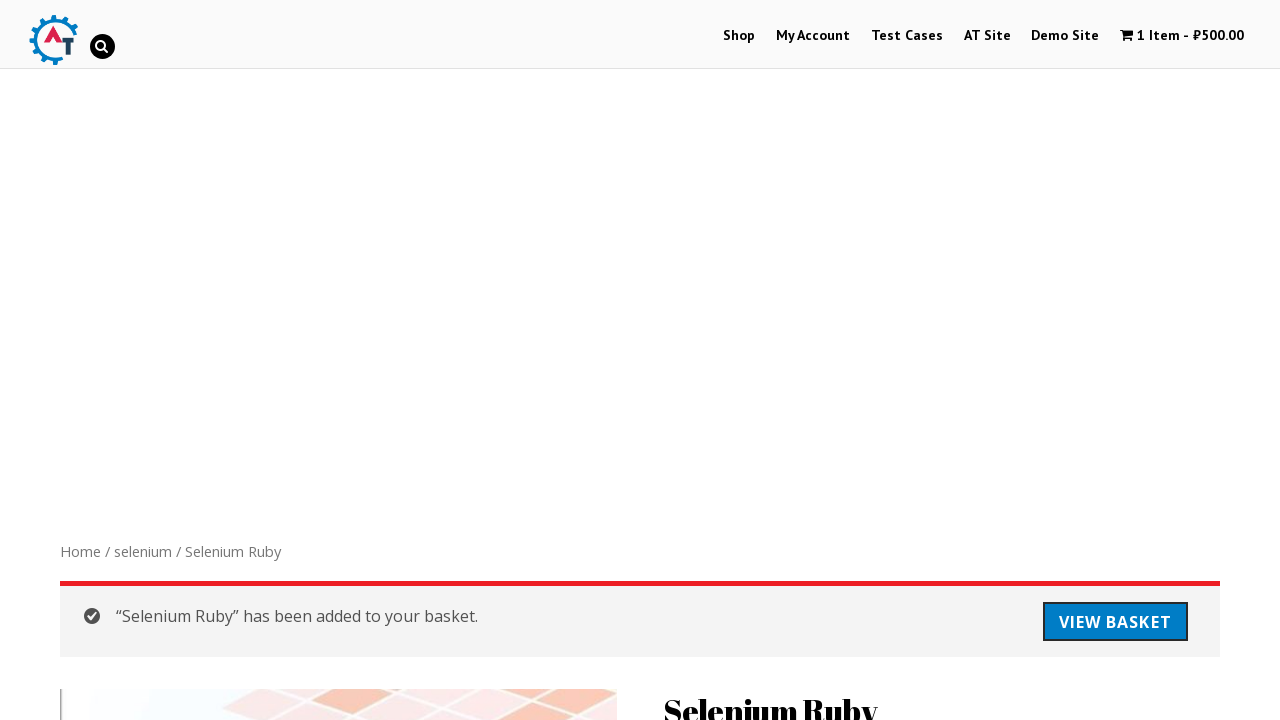

Clicked 'View Basket' link in success message at (1115, 622) on .woocommerce-message > a
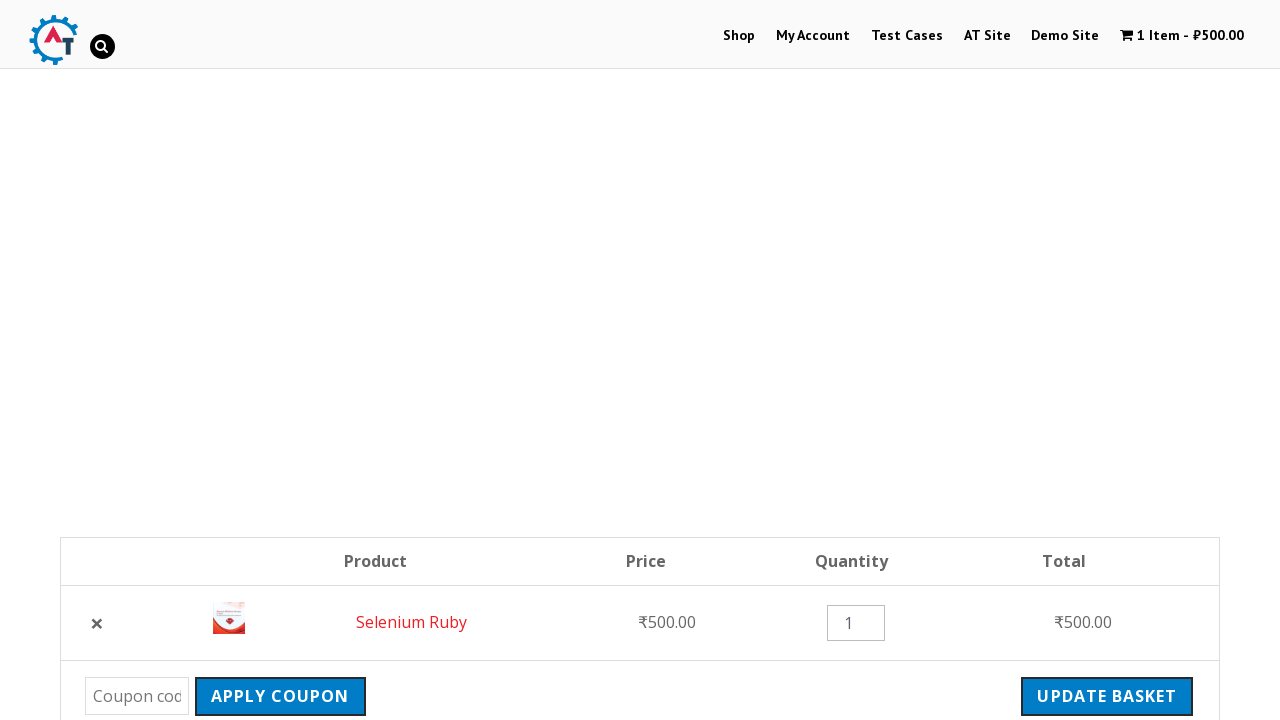

Basket Totals heading loaded on basket page
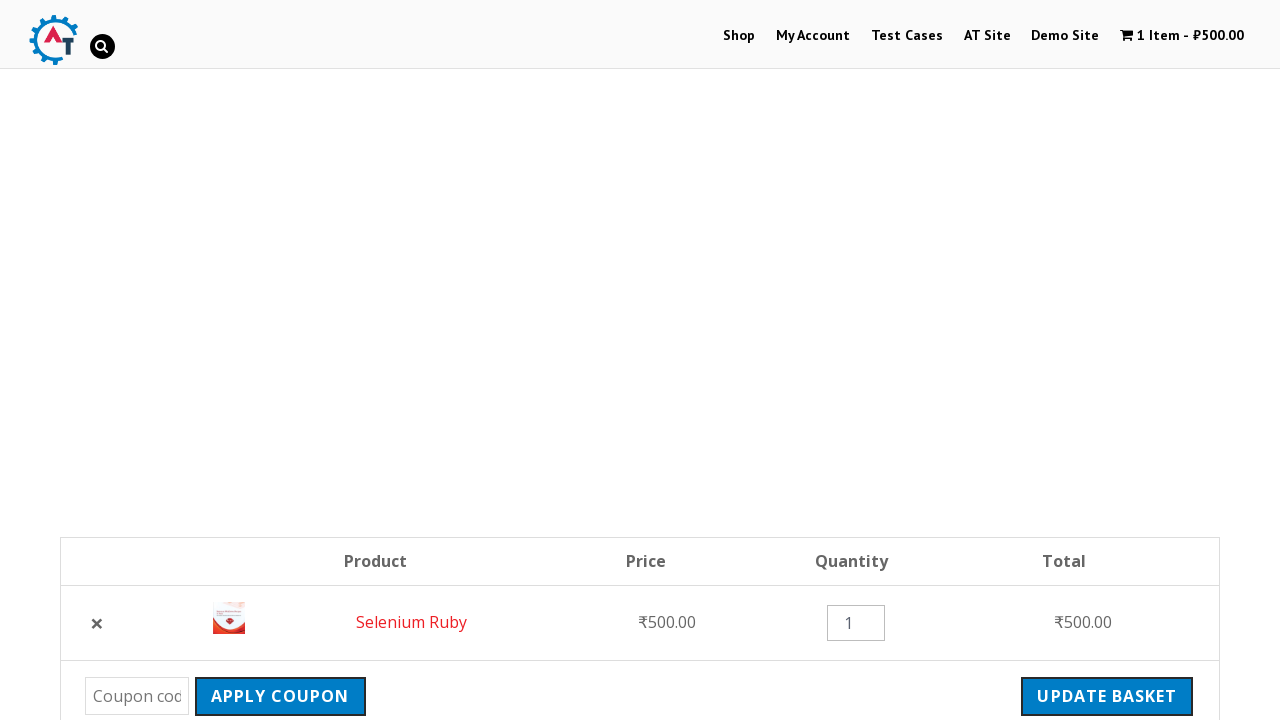

Basket Totals heading is now visible
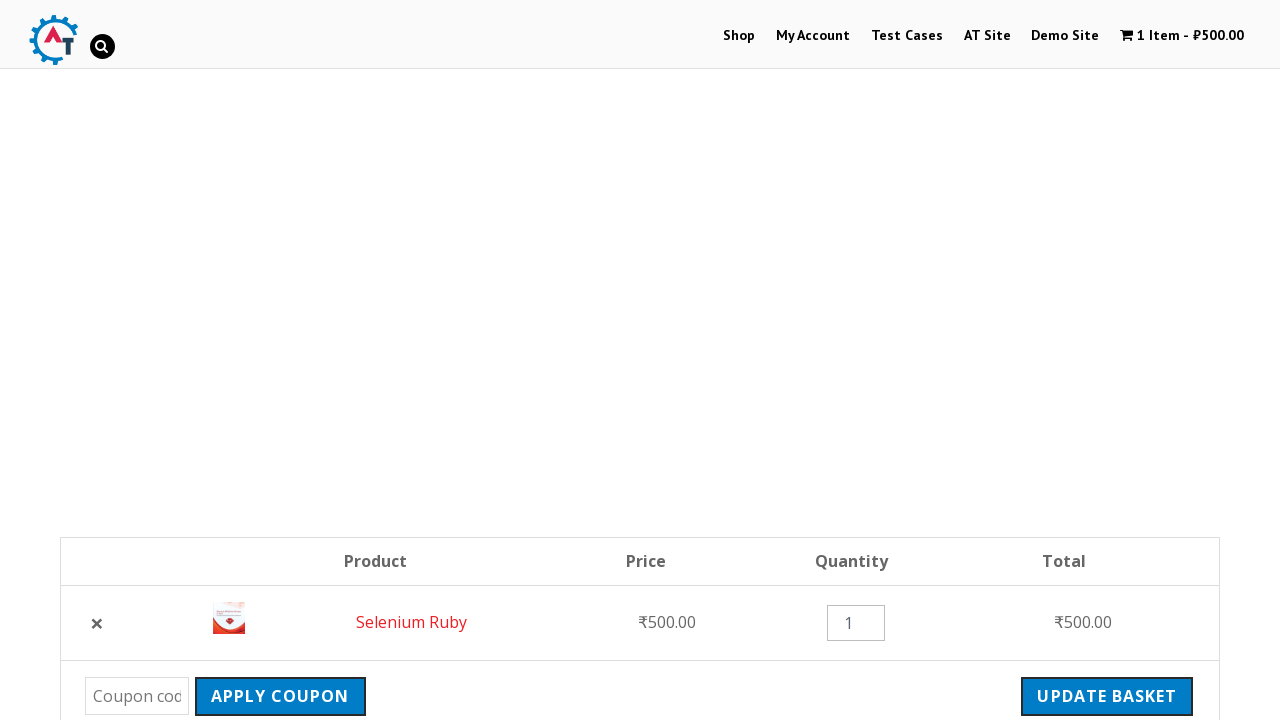

Navigated back to product page
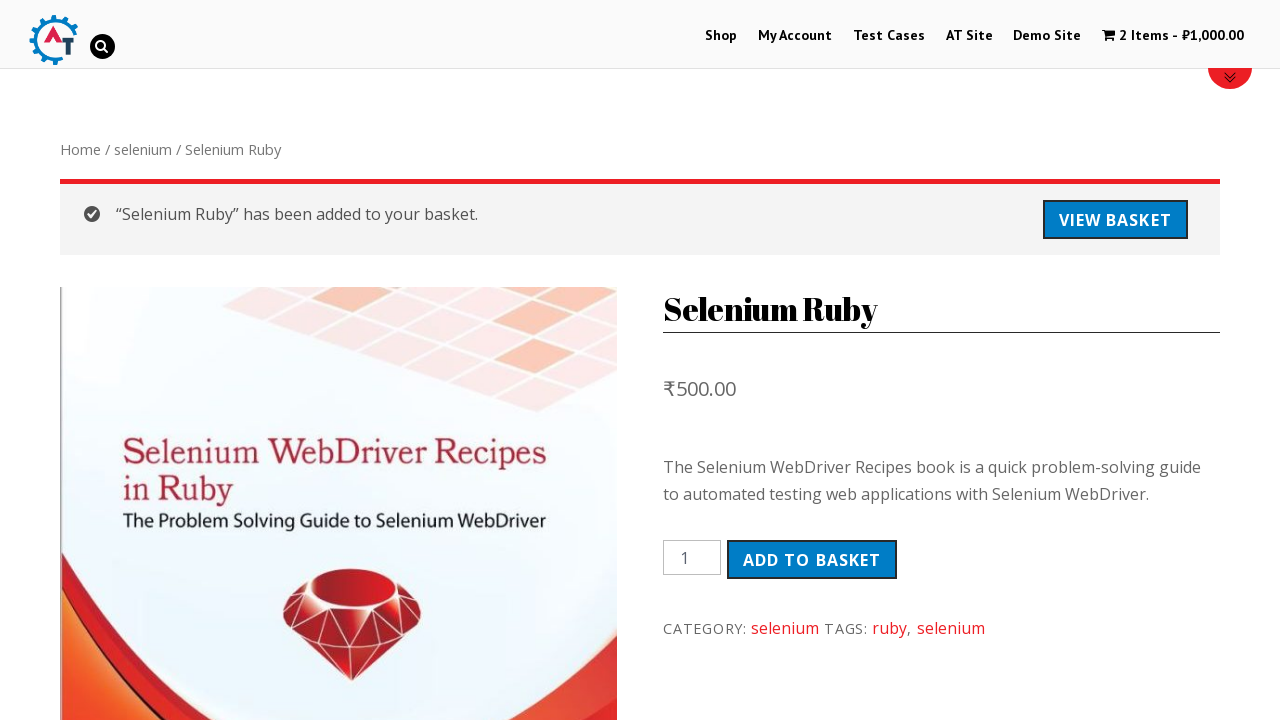

Clicked cart contents link in header at (1144, 36) on .cartcontents
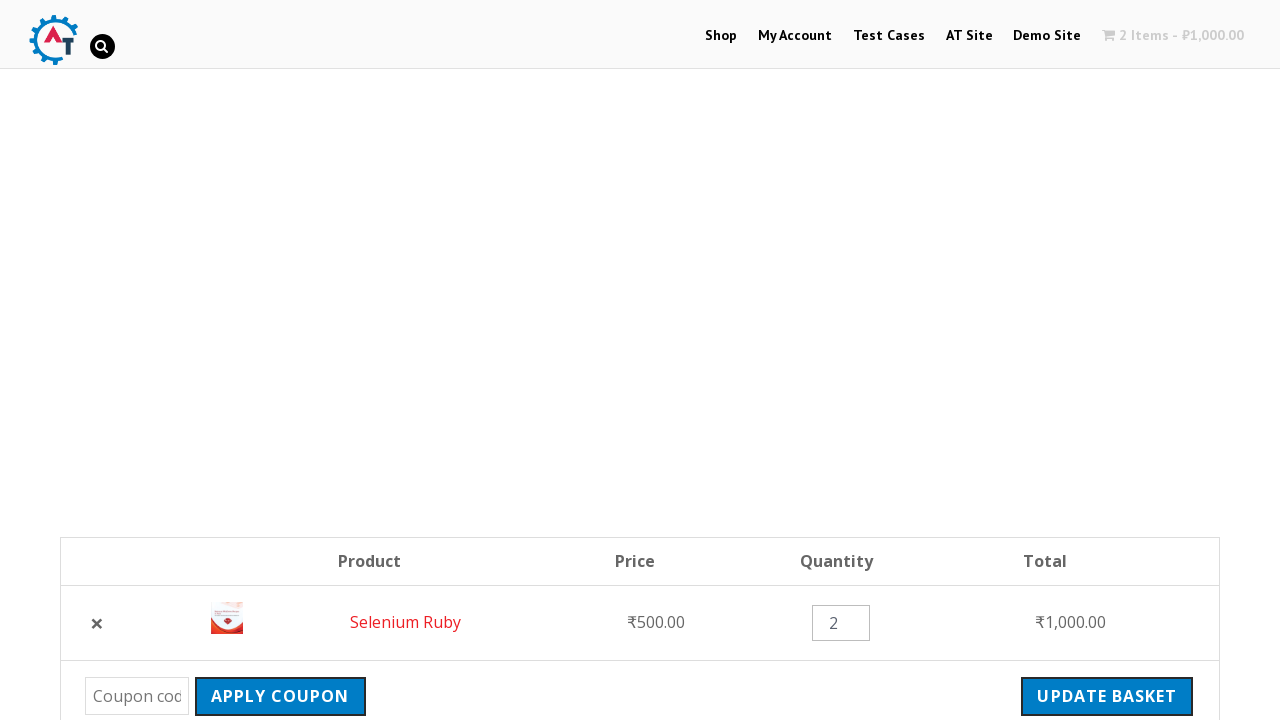

Basket Totals heading verified on basket page after navigating from cart link
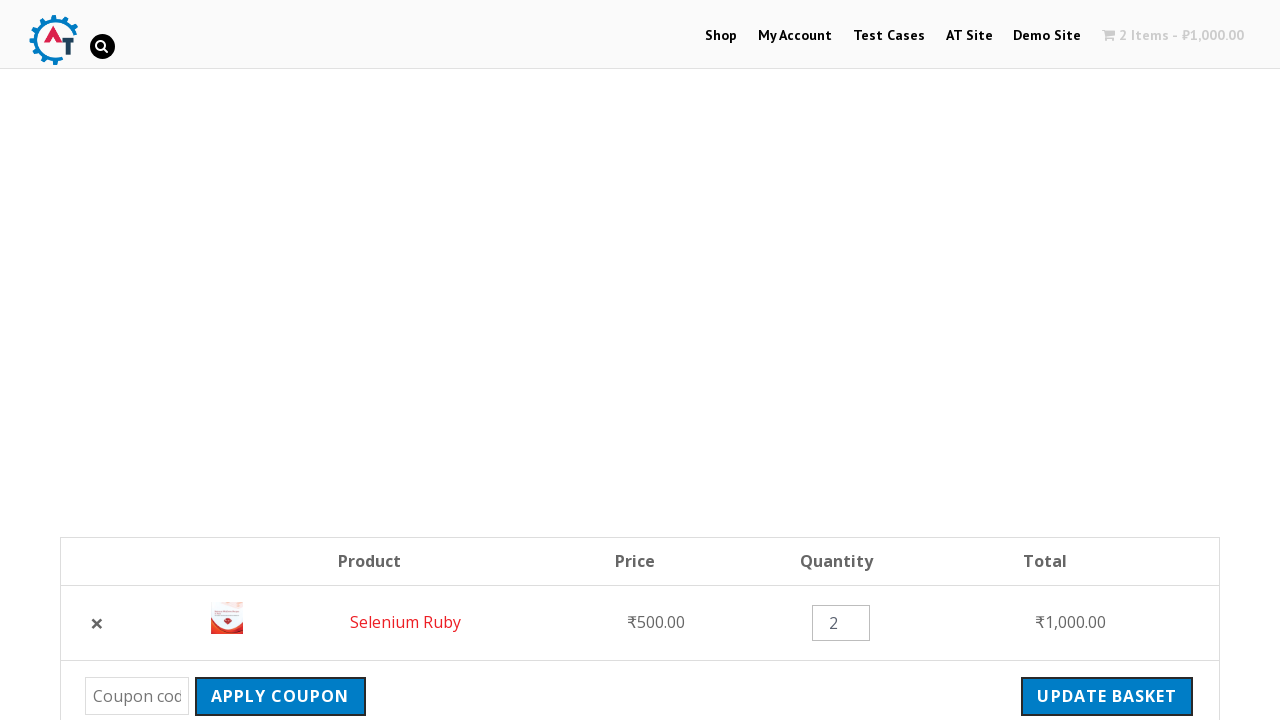

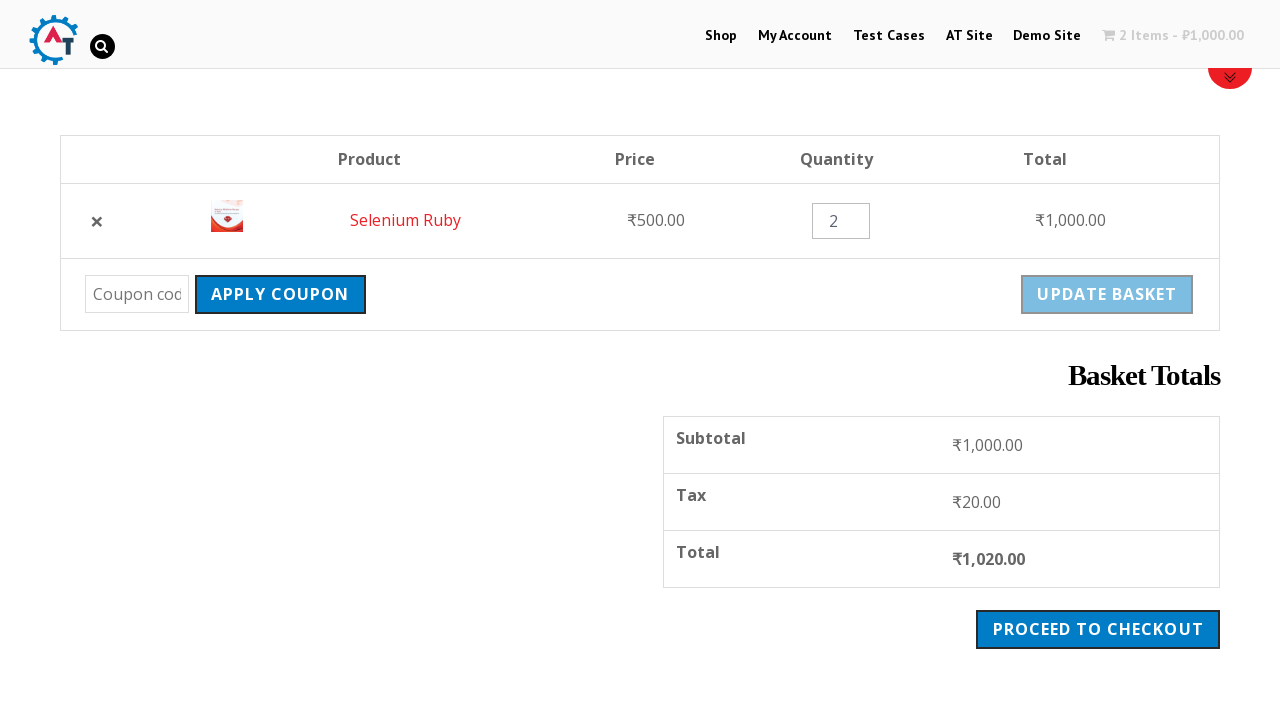